Tests navigation to Browse Languages section and verifies the text displayed when filtering by letter J

Starting URL: http://www.99-bottles-of-beer.net/

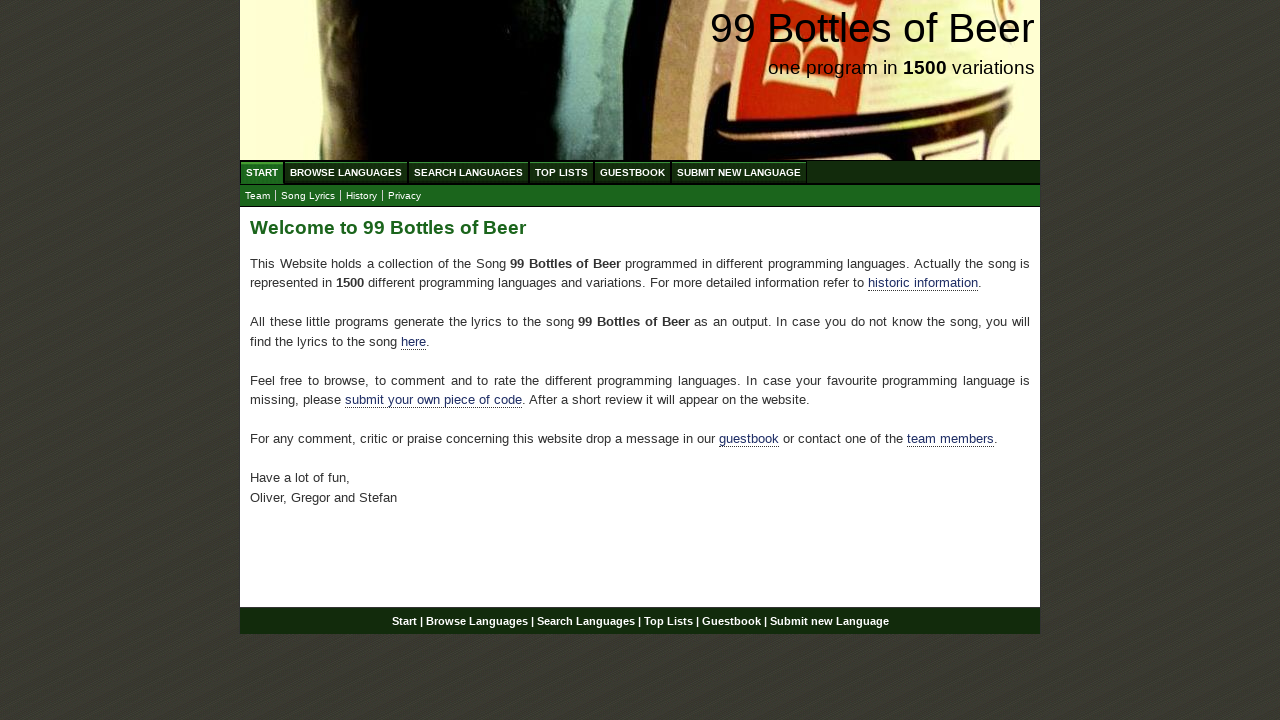

Clicked on Browse Languages menu item at (346, 172) on xpath=//ul[@id='menu']/li/a[@href='/abc.html']
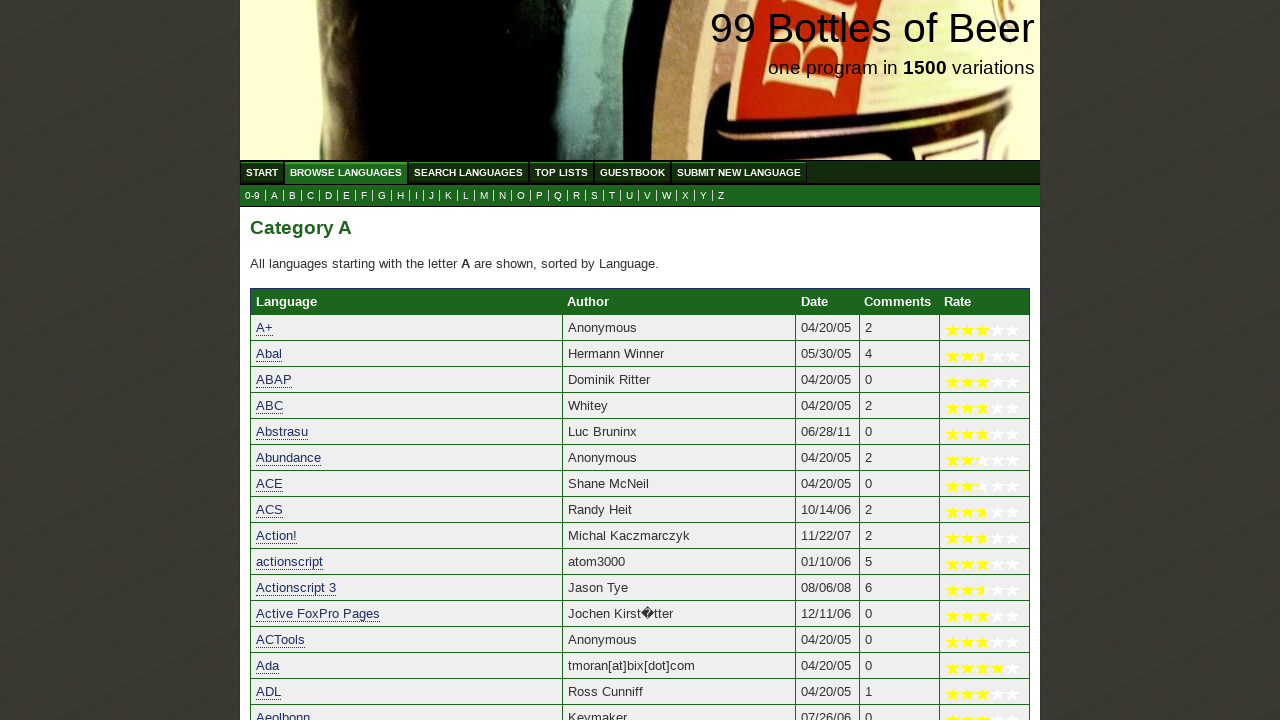

Clicked on J submenu to filter languages by letter J at (432, 196) on xpath=//ul[@id='submenu']/li/a[@href='j.html']
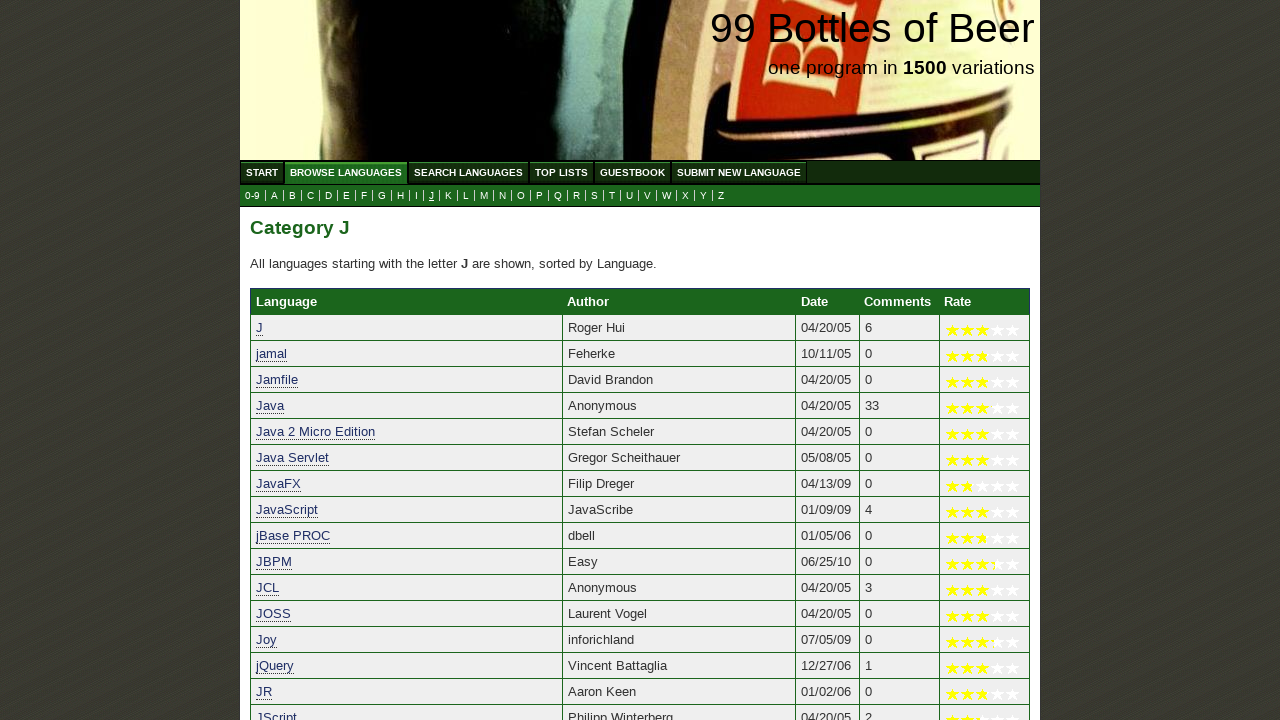

Verified text is displayed in main section for letter J languages
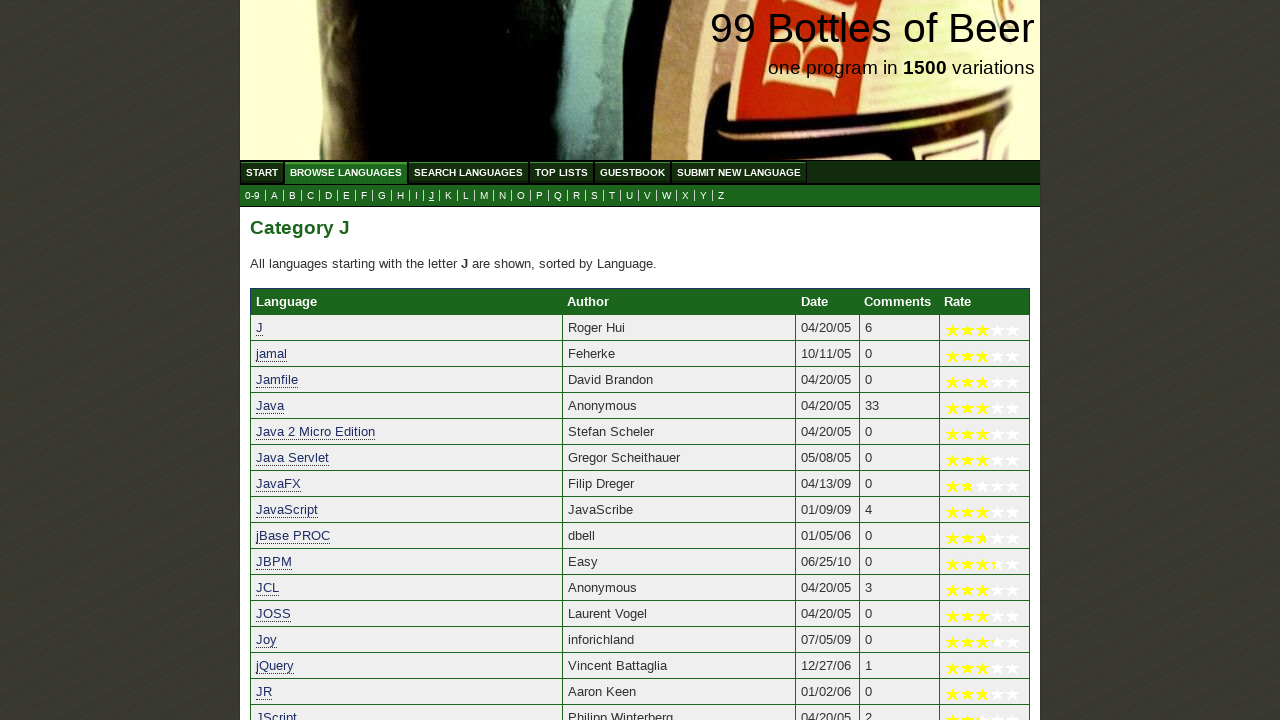

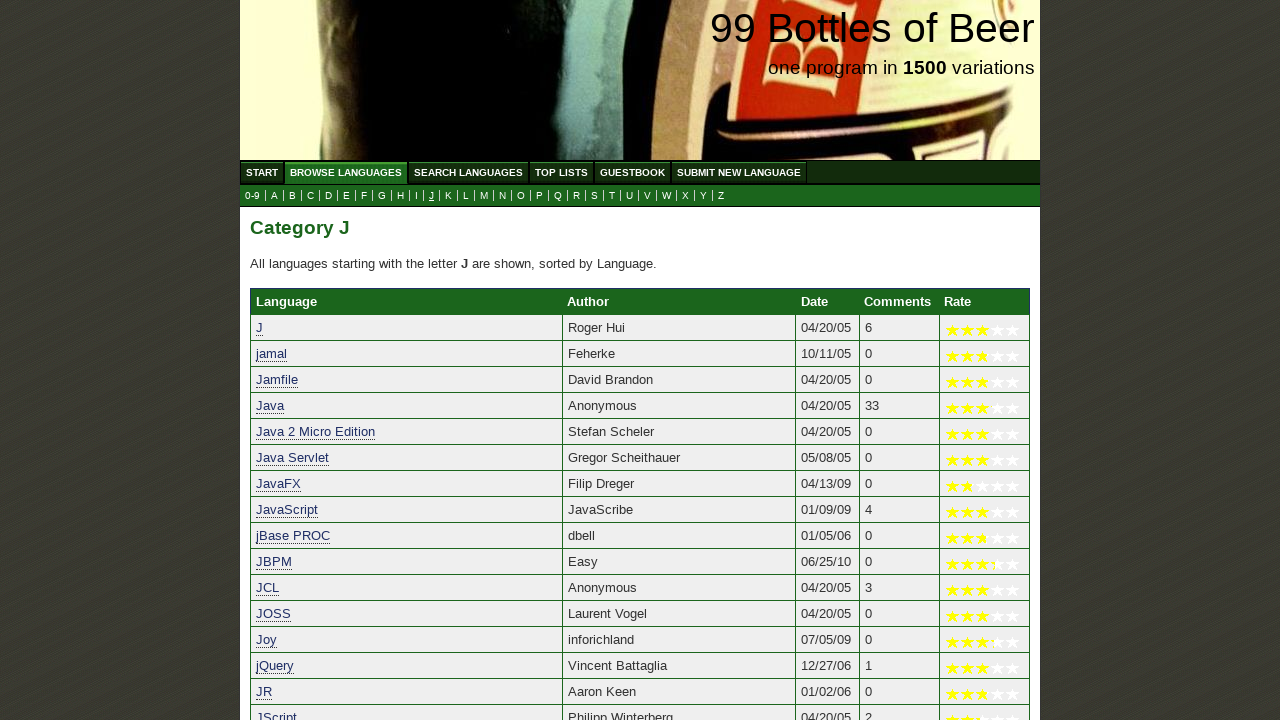